Tests window handling functionality by clicking a link that opens a new window, switching between parent and child windows, and verifying text content in each window

Starting URL: http://the-internet.herokuapp.com/

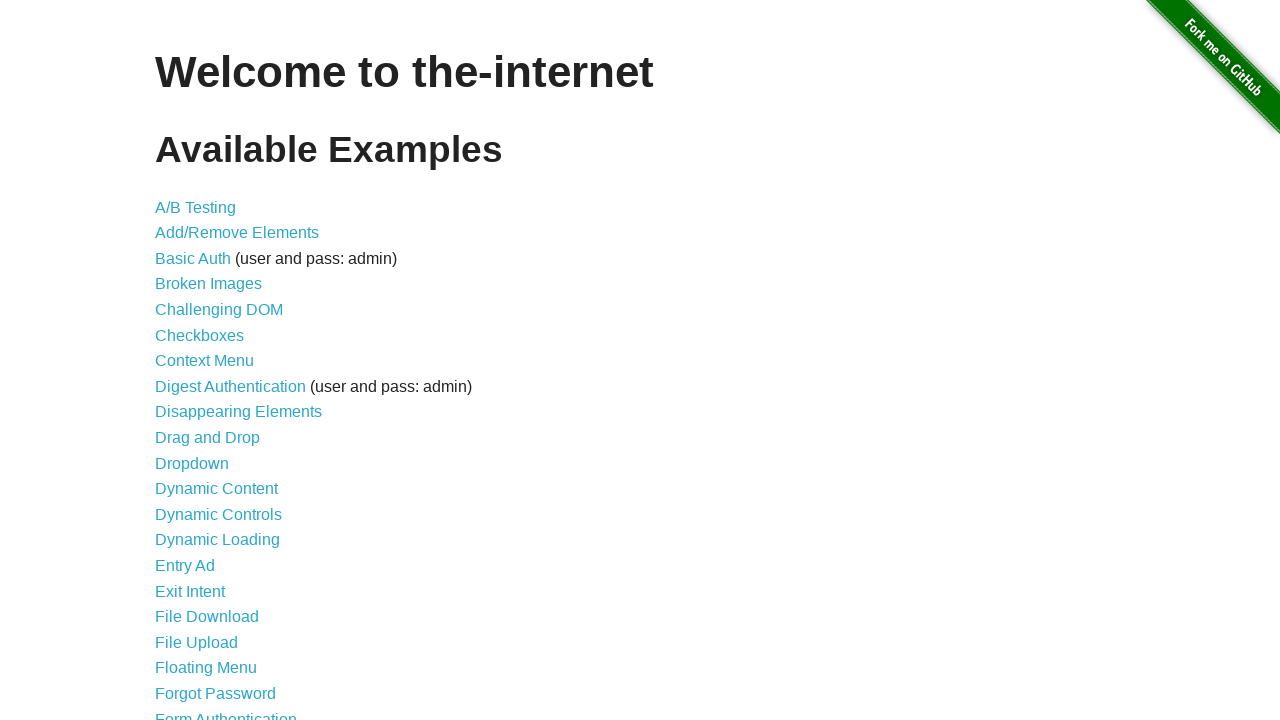

Clicked on Windows link to navigate to /windows at (218, 369) on a[href='/windows']
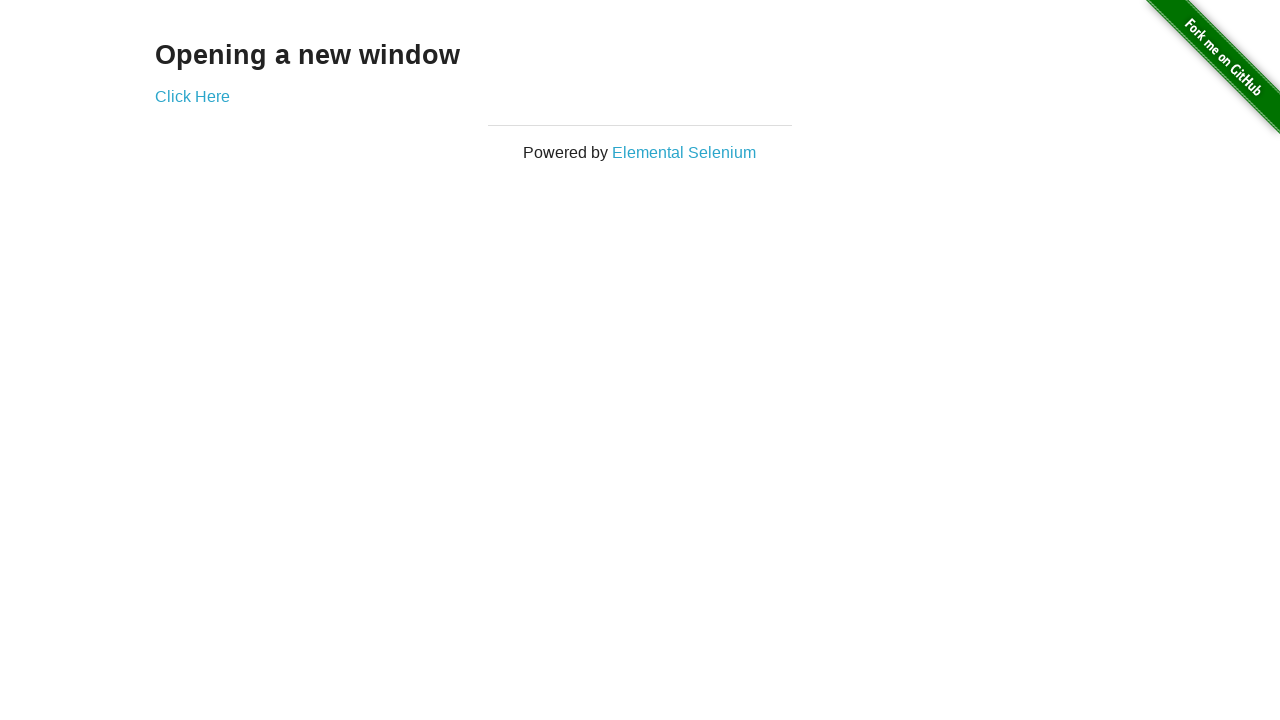

Clicked 'Click Here' link which opened a new window/popup at (192, 96) on a[href='/windows/new']
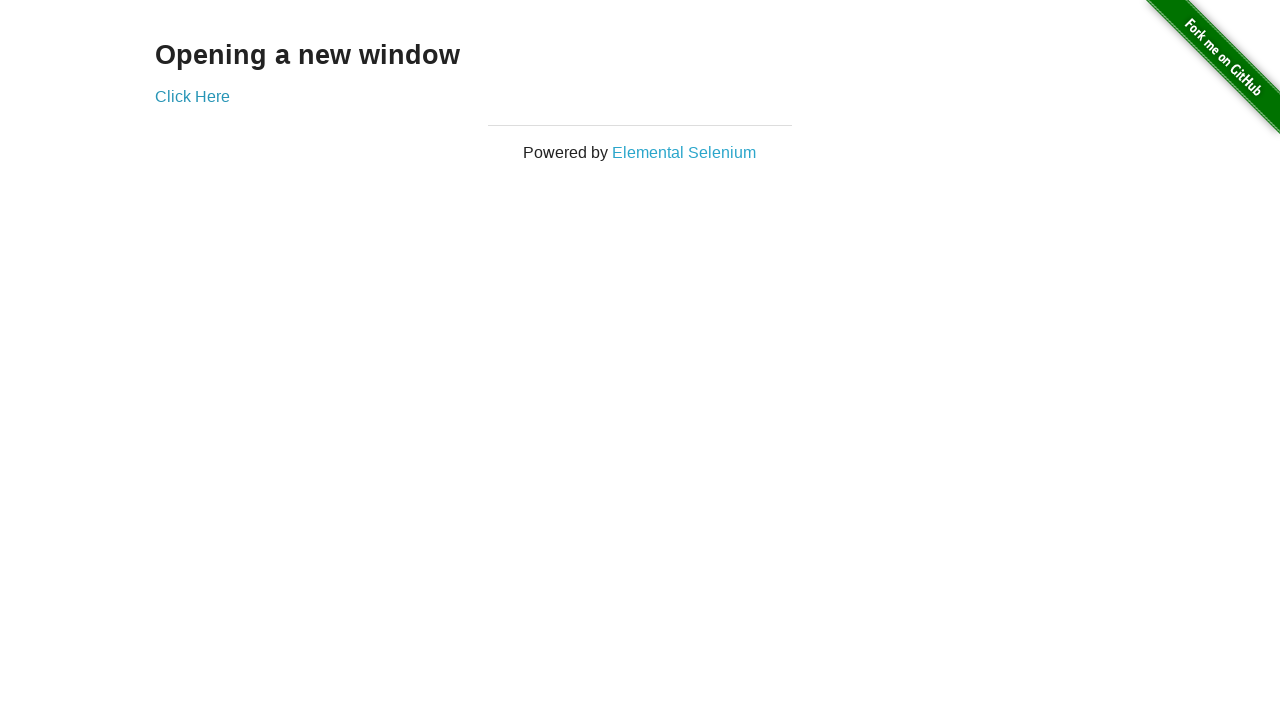

Captured reference to the newly opened child window
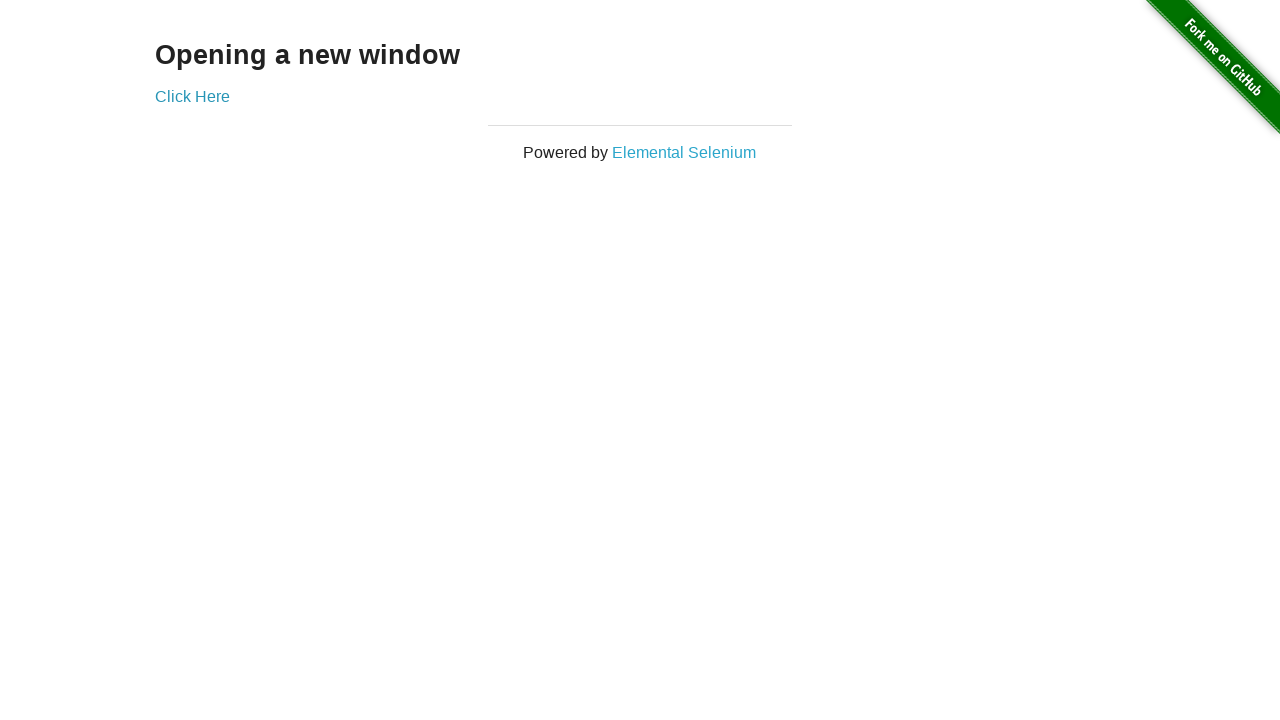

Retrieved text from child window: New Window
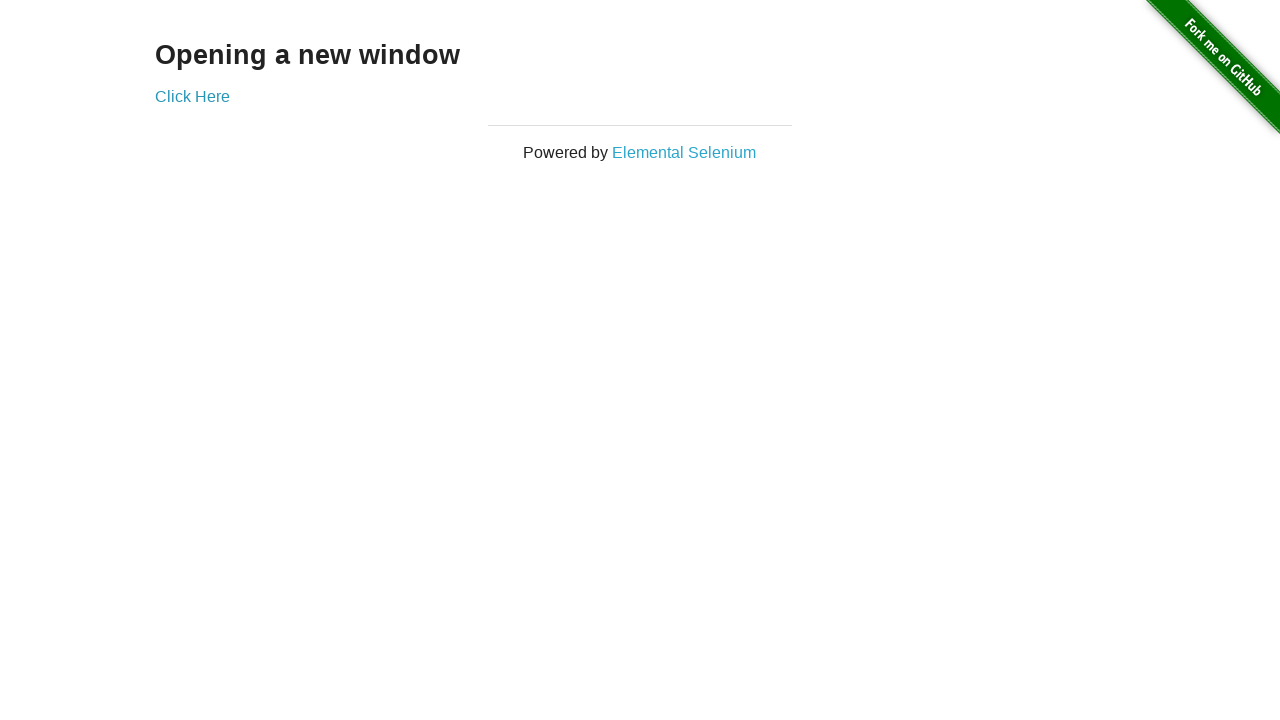

Printed child window text to console
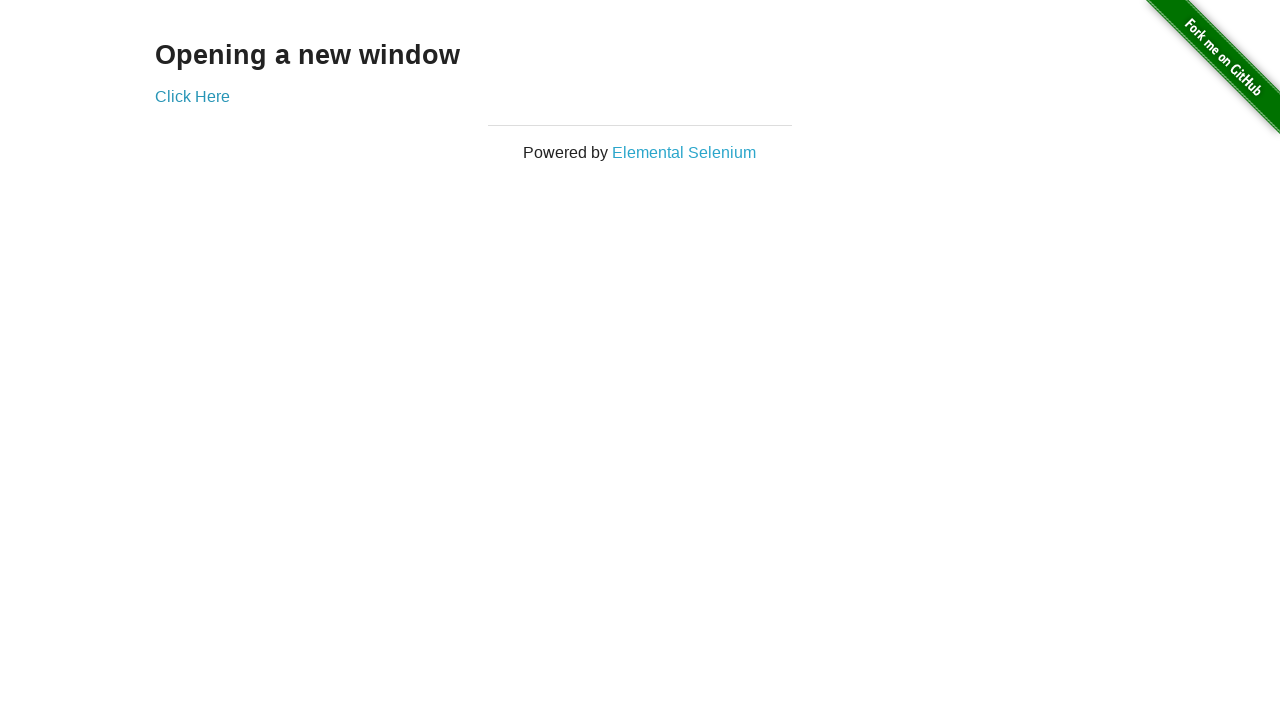

Retrieved text from parent window: Opening a new window
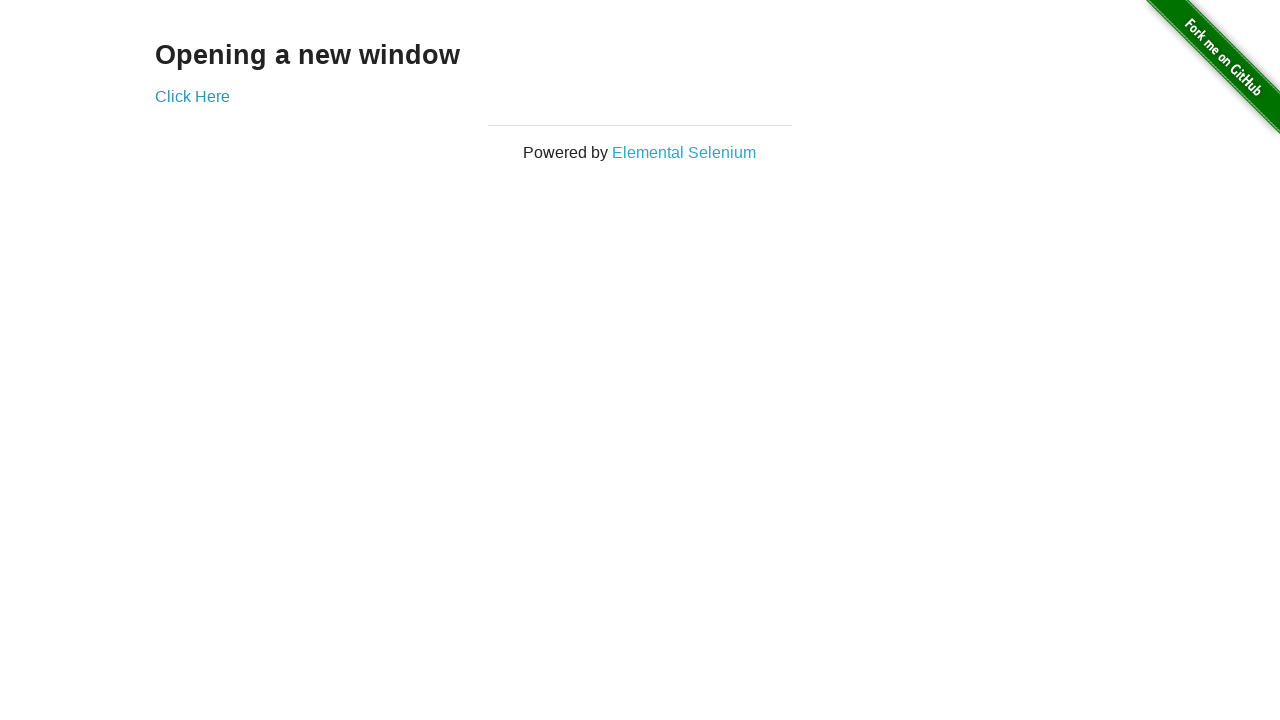

Printed parent window text to console
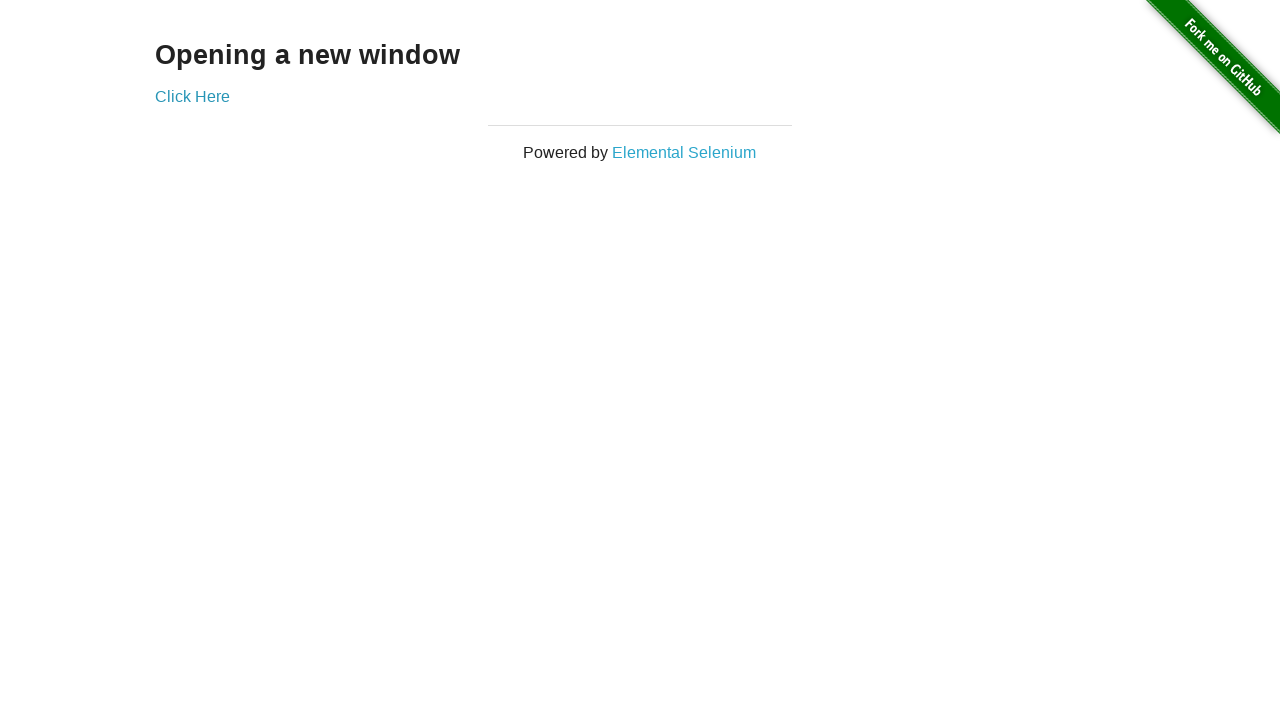

Closed the child window
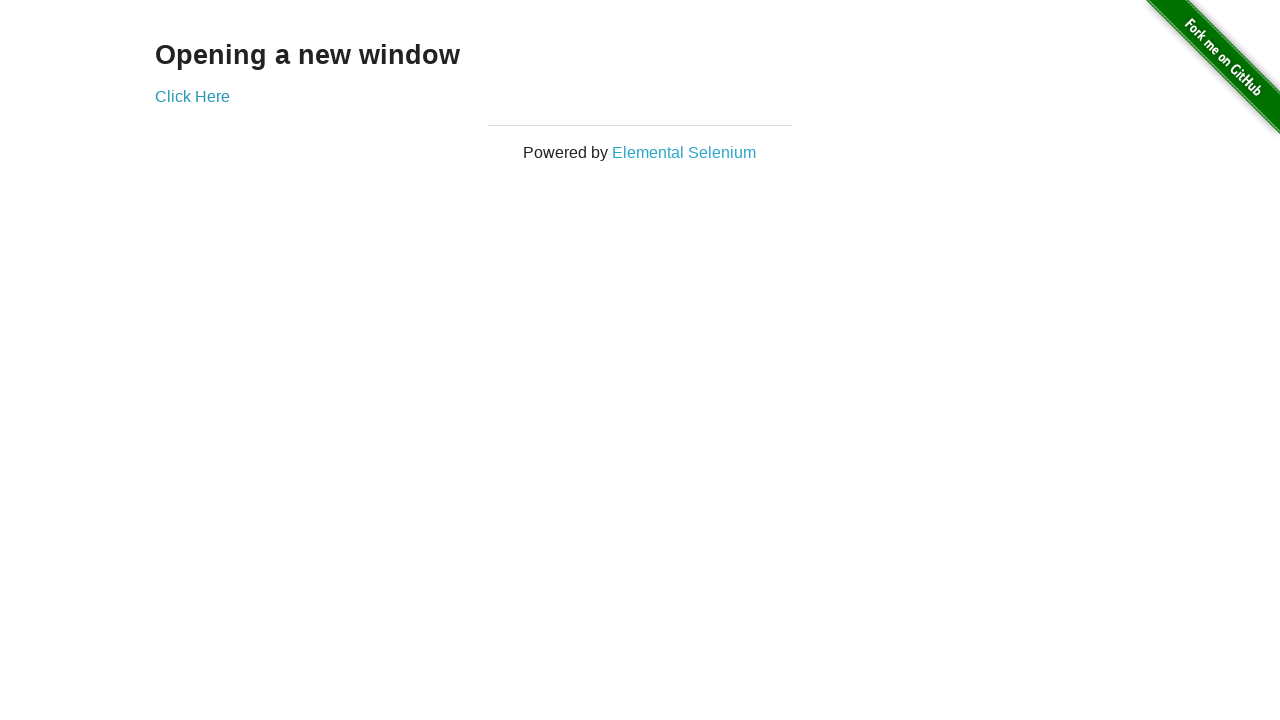

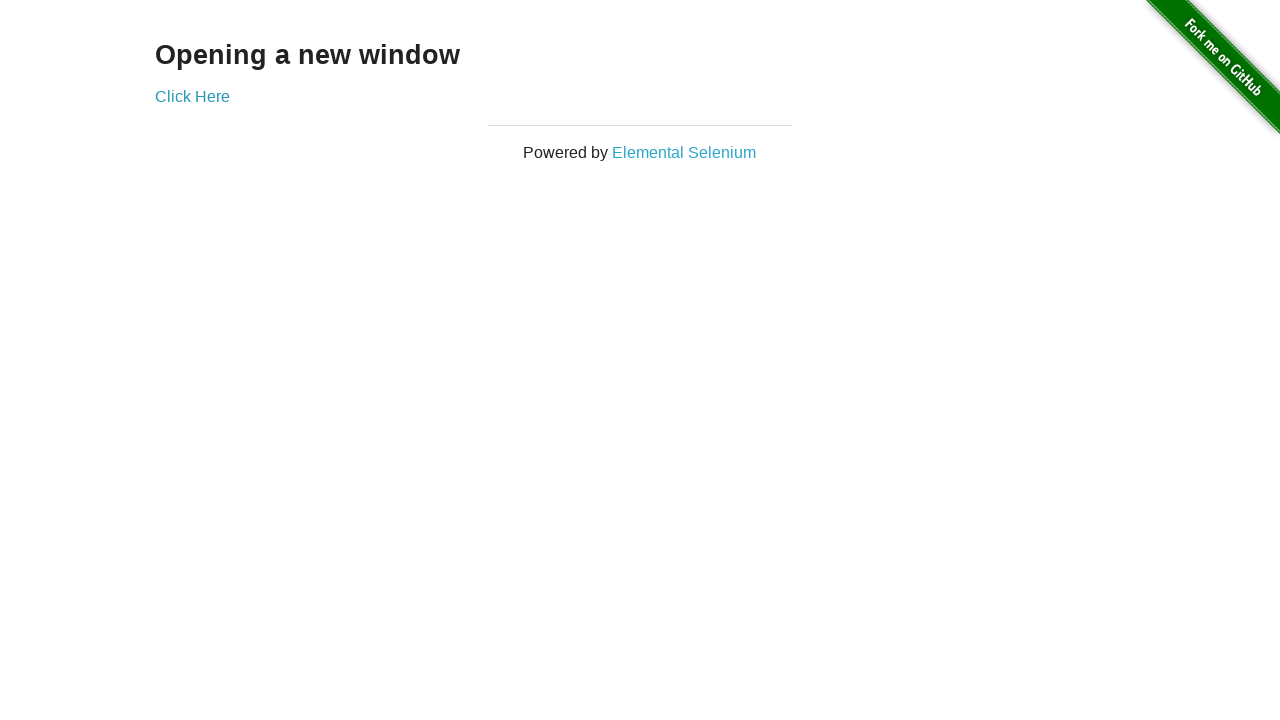